Tests Prevent Propagation tab - dragging to outer droppable area and checking color changes

Starting URL: https://demoqa.com/interaction

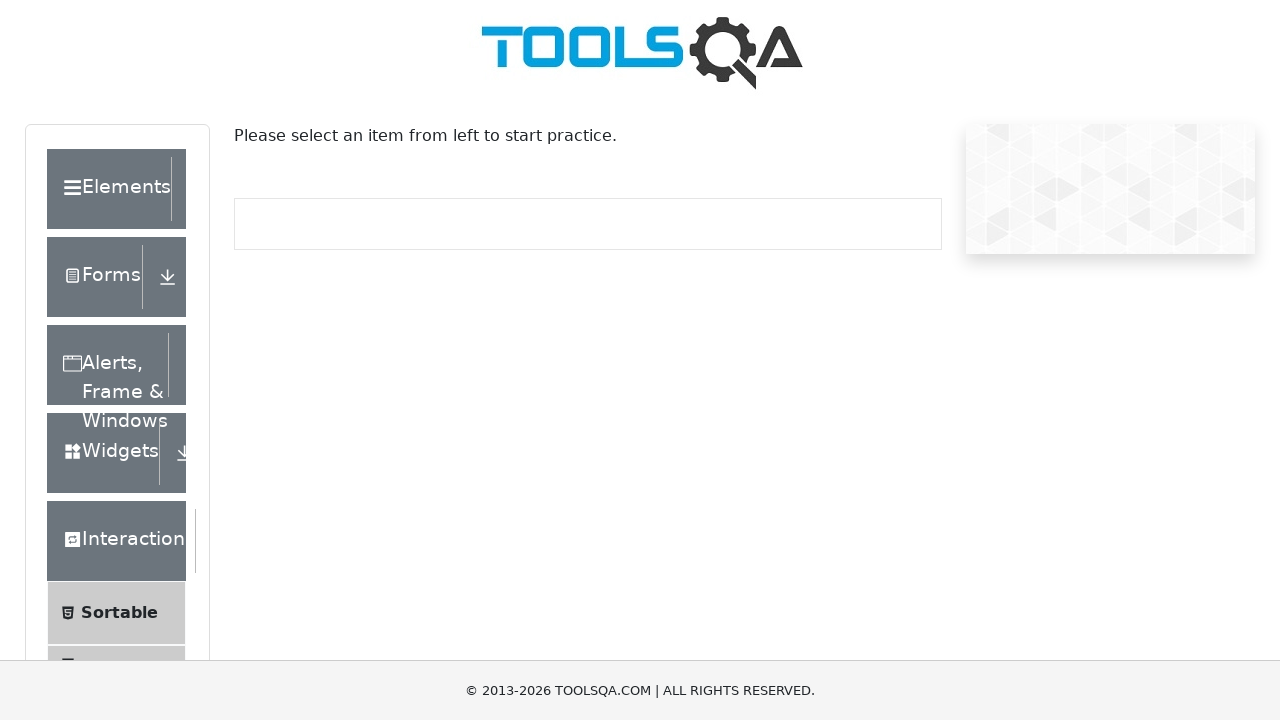

Pressed PageDown to scroll down and see the droppable link
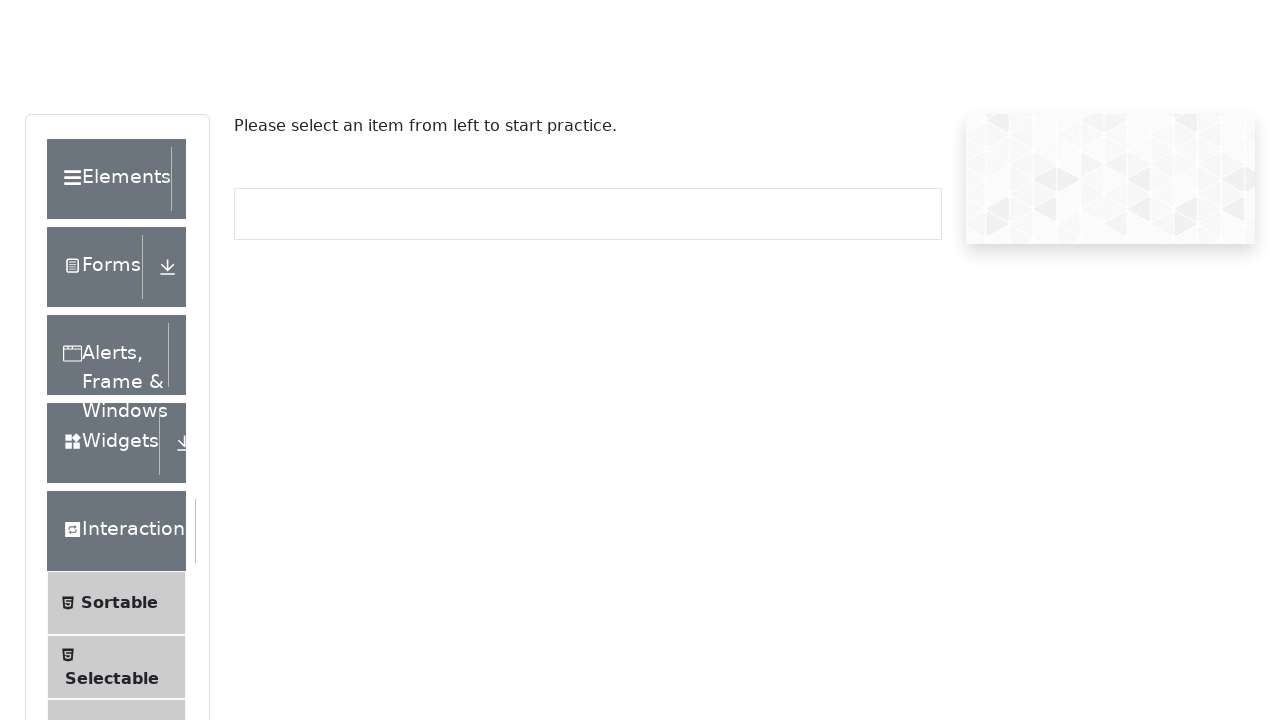

Clicked on the Droppable menu link at (127, 411) on text=Droppable
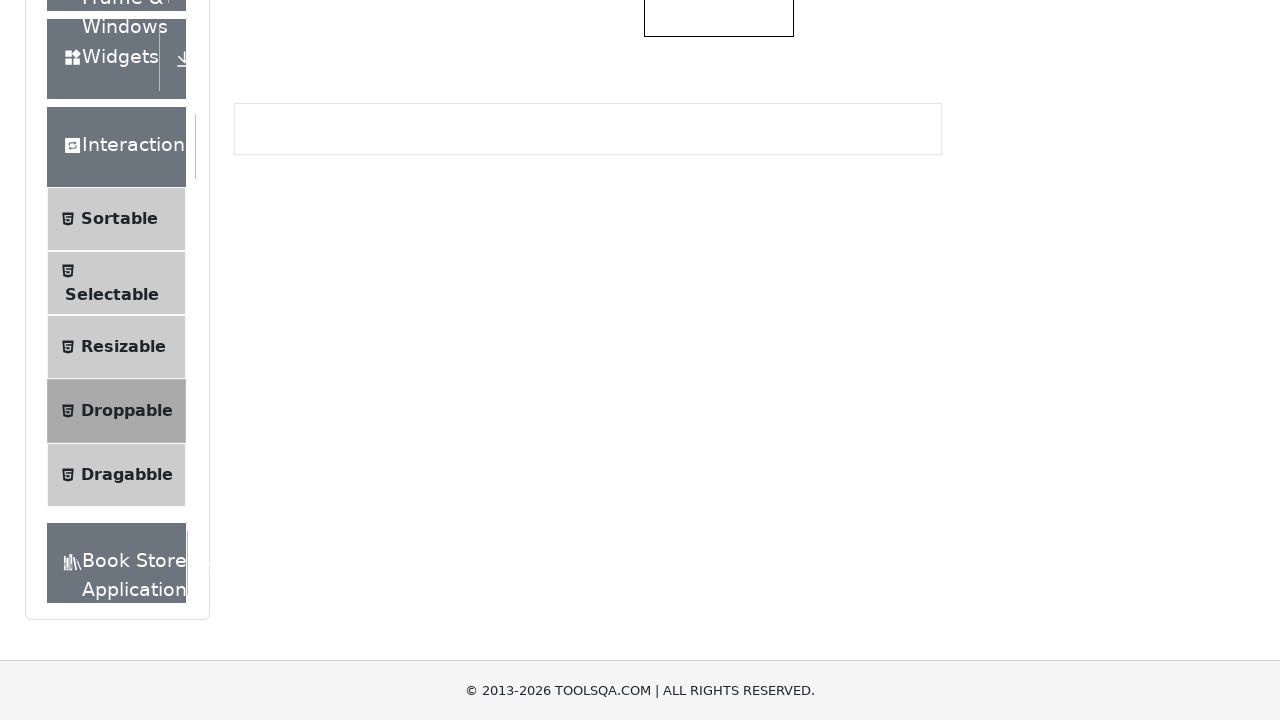

Clicked on the Prevent Propagation tab at (510, 244) on #droppableExample-tab-preventPropogation
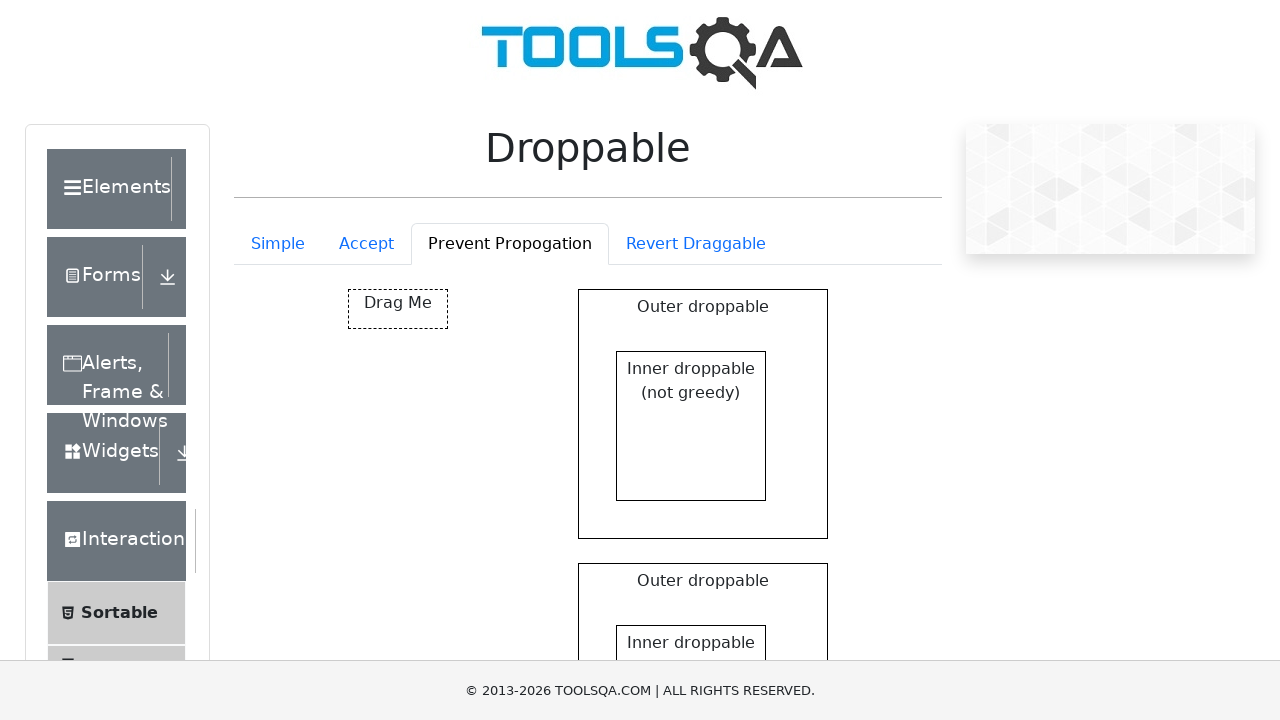

Dragged the drag box to the inner droppable (not greedy) area at (691, 426)
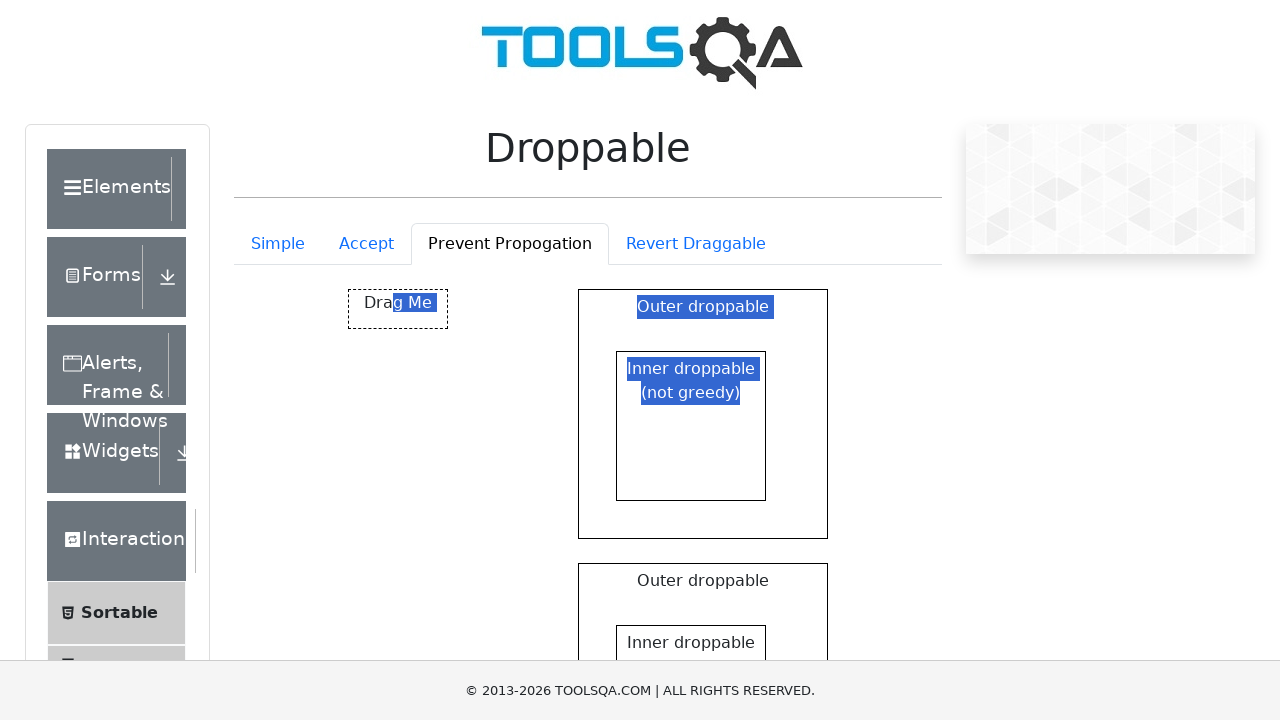

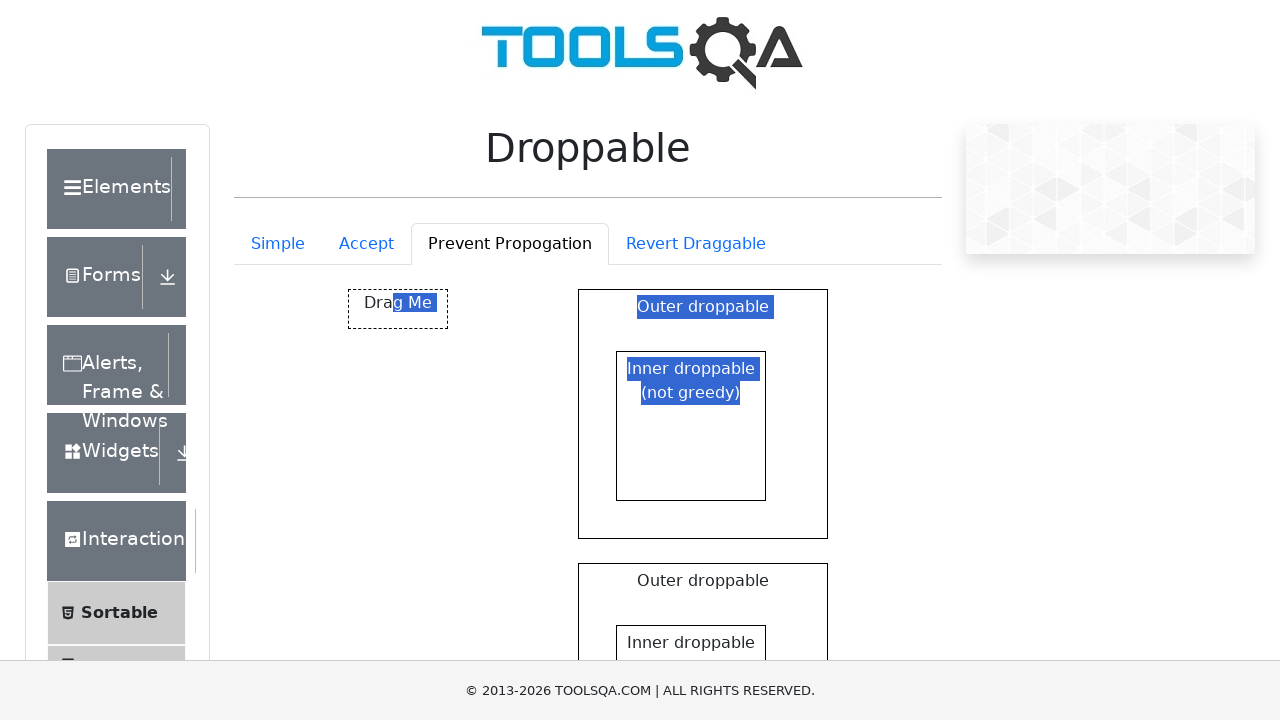